Fills out a practice registration form with personal details including name, email, gender, phone number, date of birth, hobbies, subjects, address, and state/city selection, then submits the form.

Starting URL: https://demoqa.com/automation-practice-form

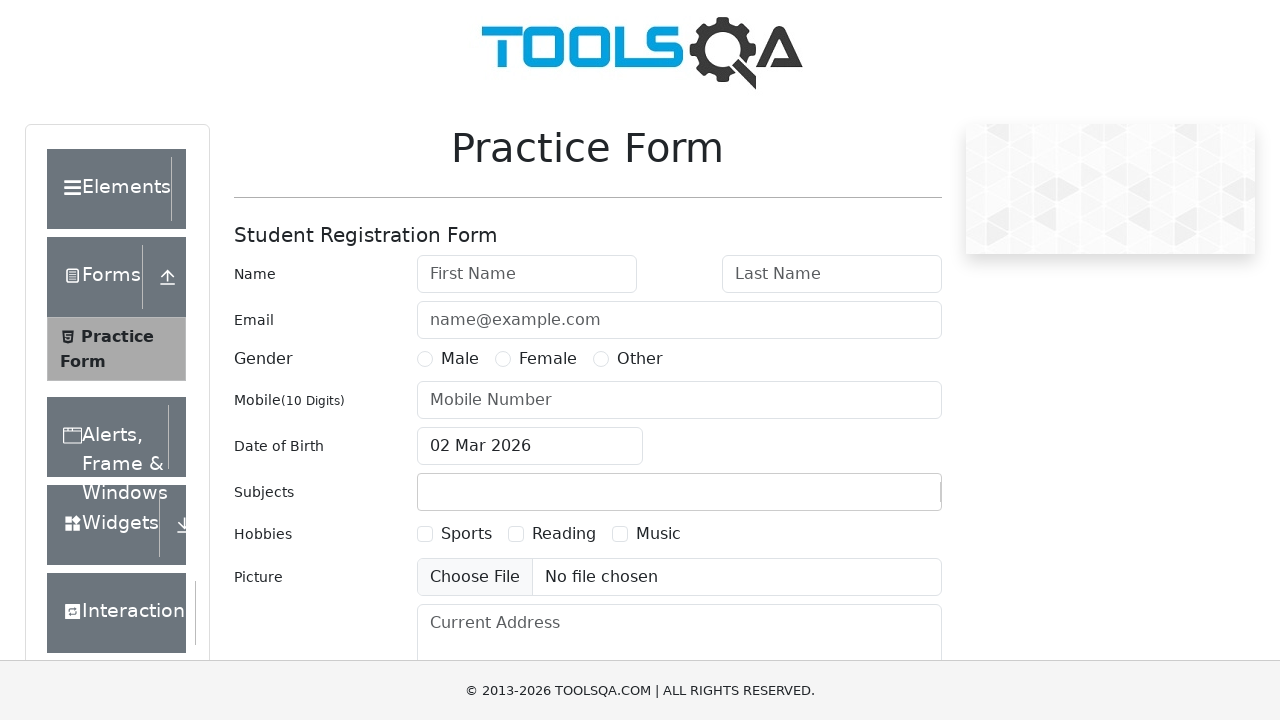

Filled first name field with 'Kotik' on #firstName
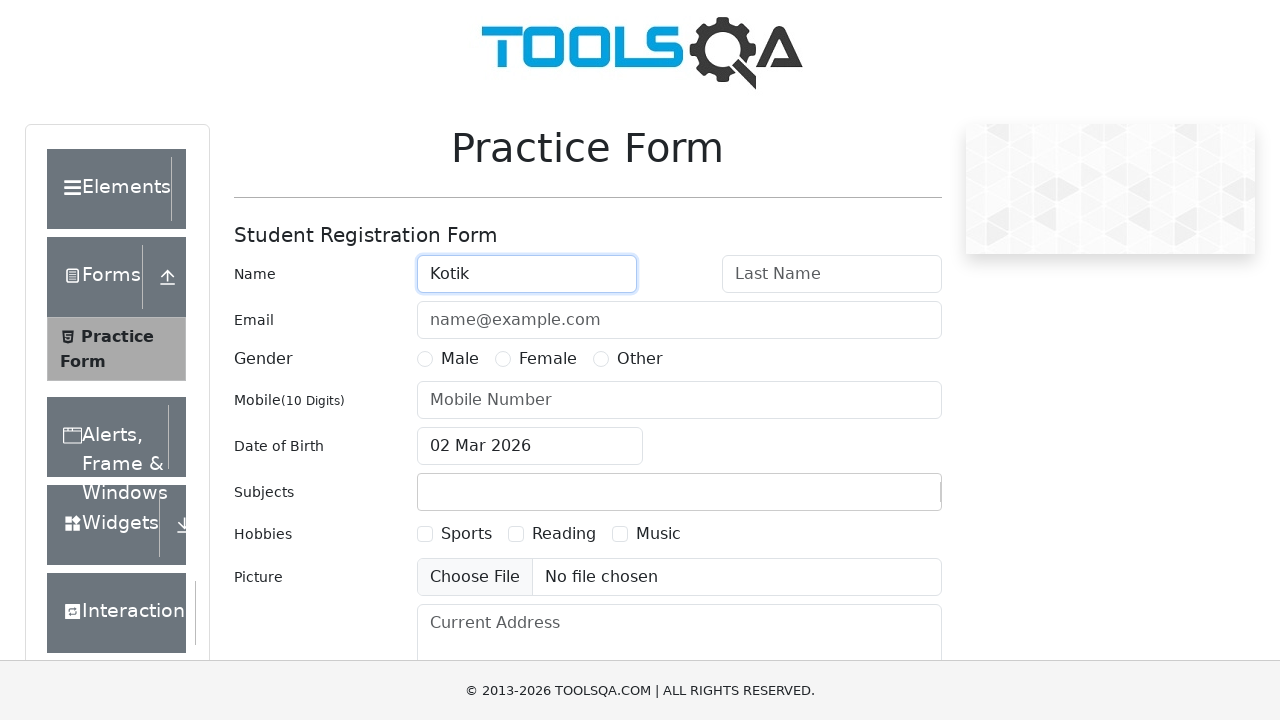

Filled last name field with 'Krasiviy' on #lastName
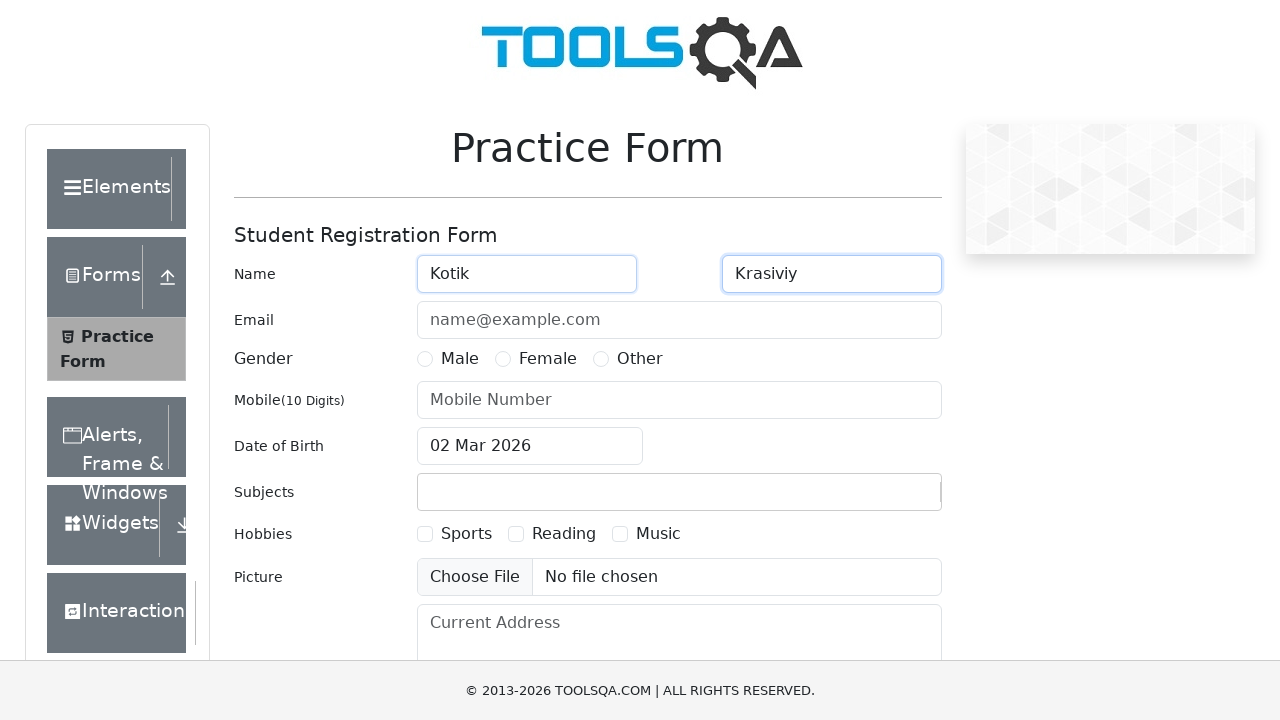

Filled email field with 'kotik@kotik.cat' on #userEmail
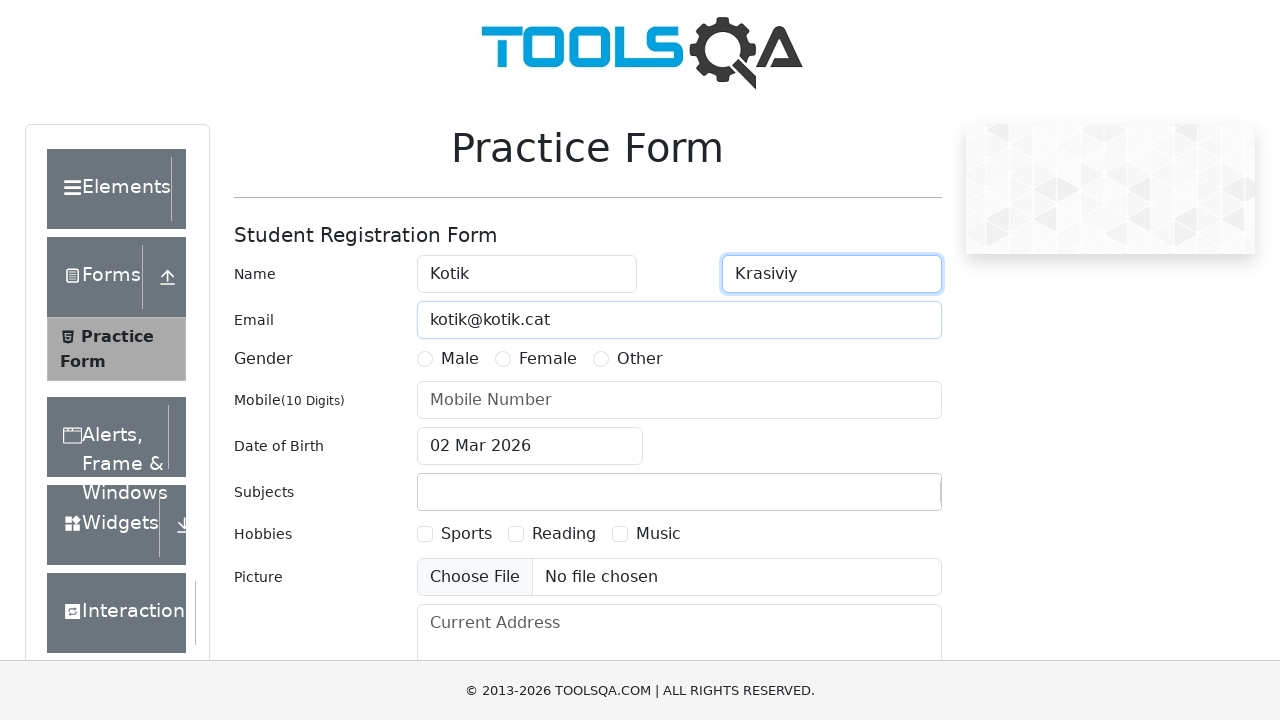

Selected Male gender radio button at (460, 359) on label[for='gender-radio-1']
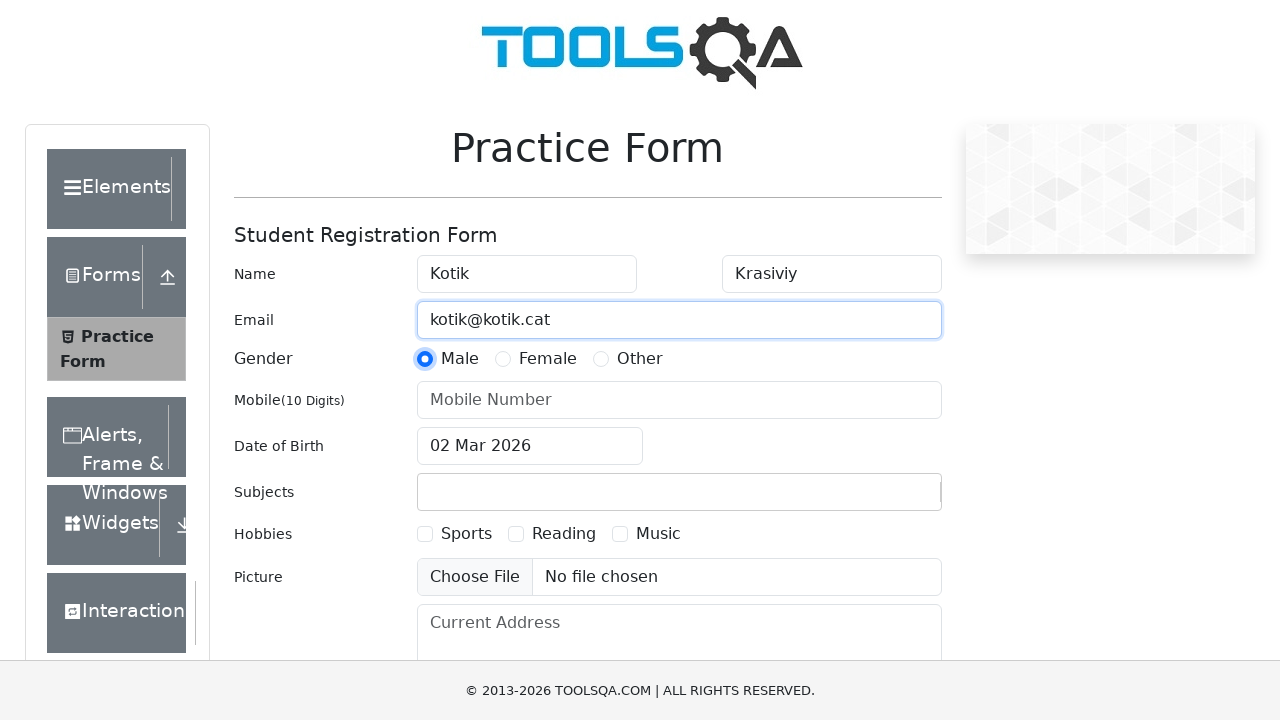

Filled phone number field with '9998887766' on #userNumber
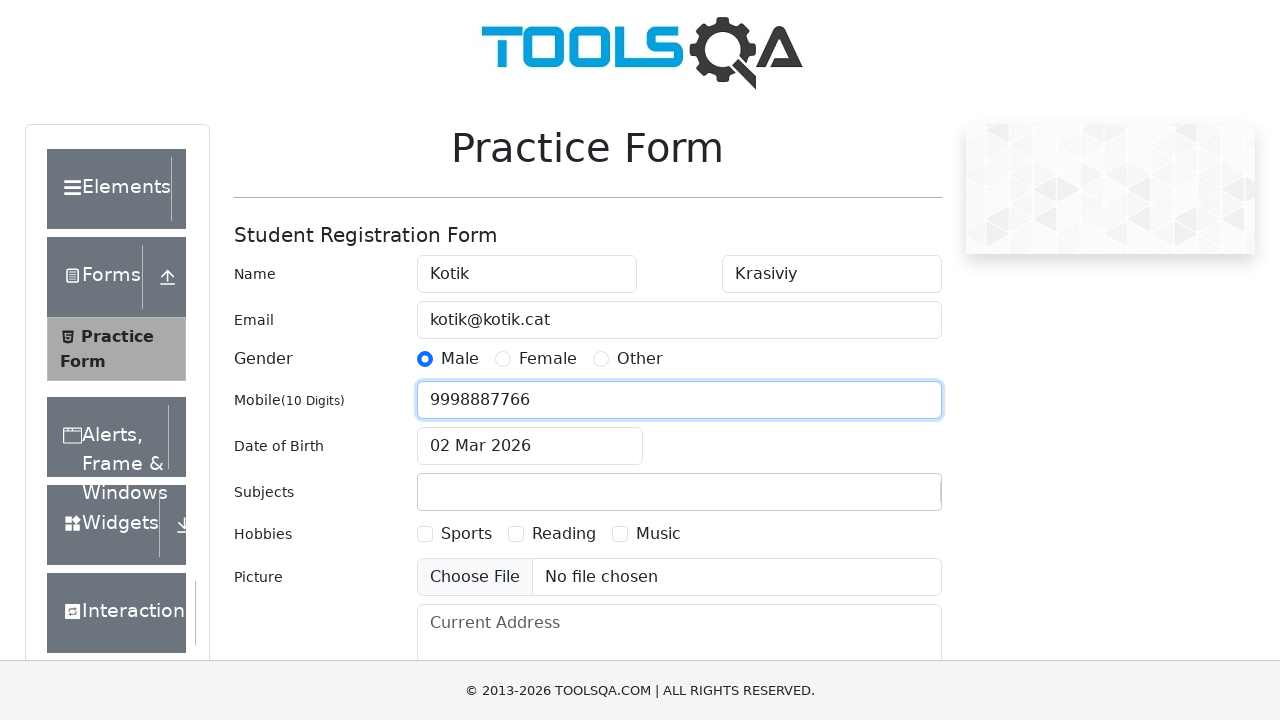

Clicked date of birth input to open date picker at (530, 446) on #dateOfBirthInput
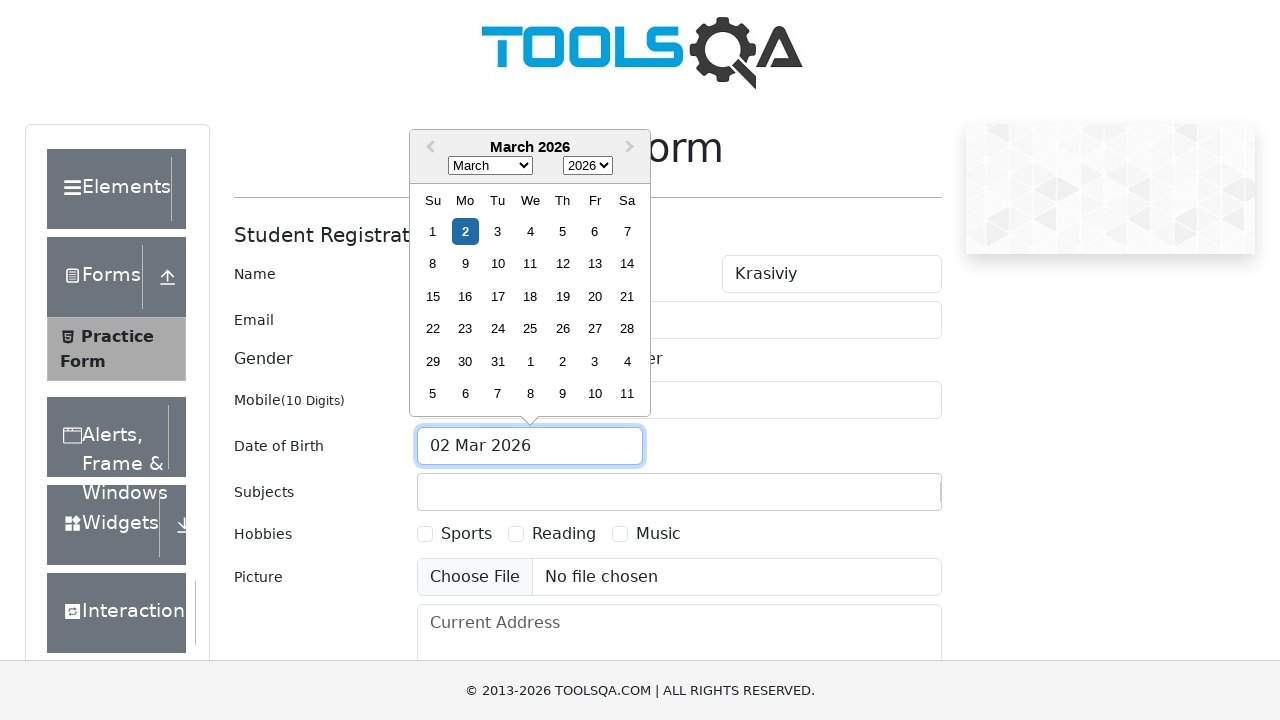

Selected January from month dropdown on .react-datepicker__month-select
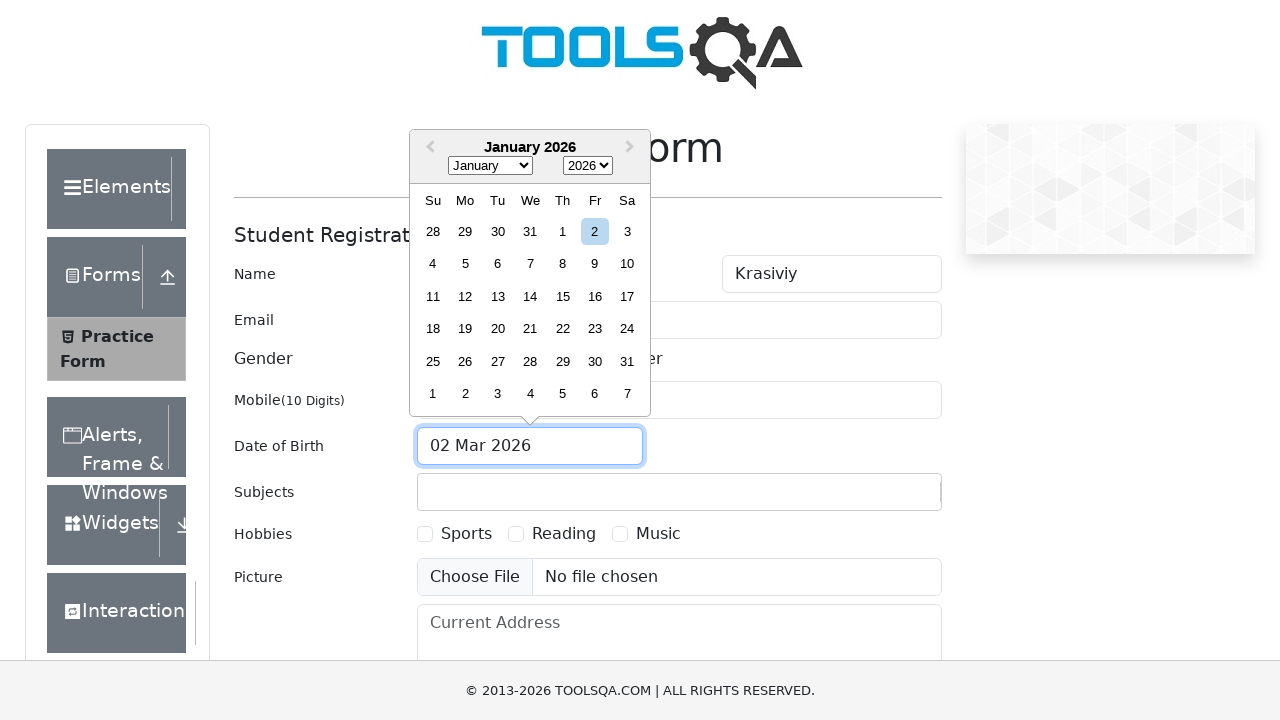

Selected 1999 from year dropdown on .react-datepicker__year-select
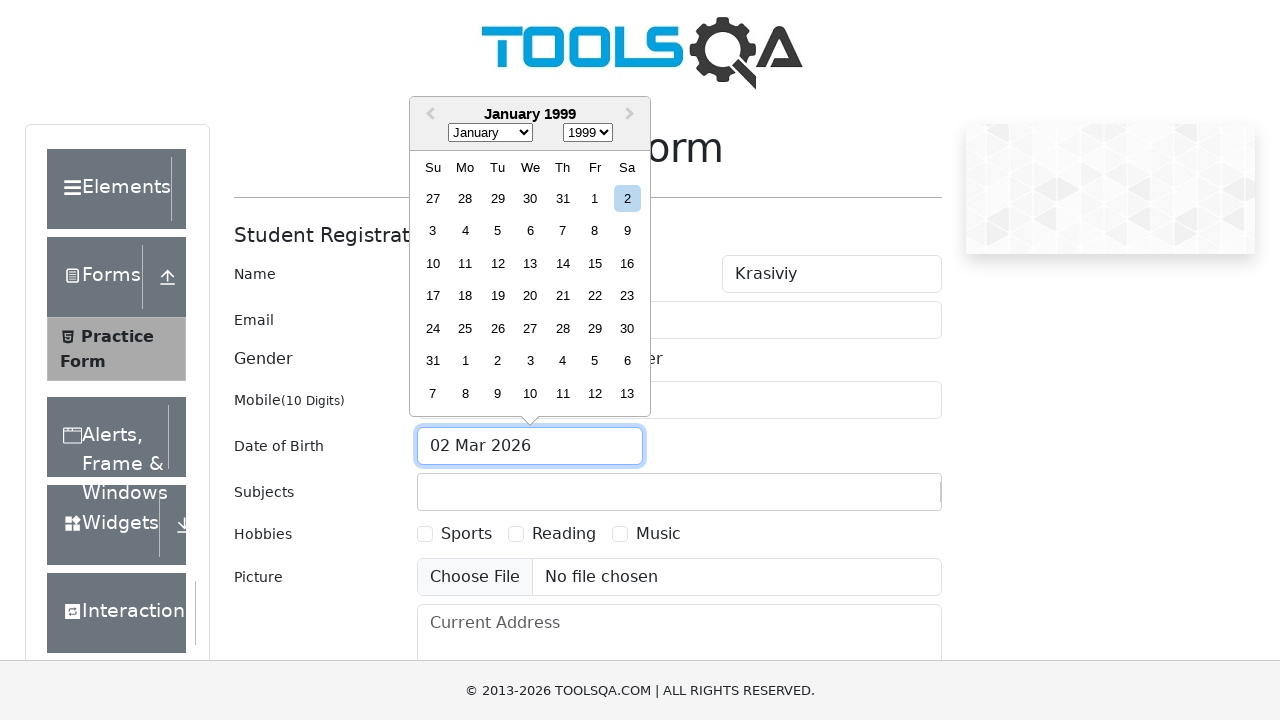

Selected 26th day from date picker calendar at (498, 328) on .react-datepicker__month .react-datepicker__week:nth-child(5) div >> internal:ha
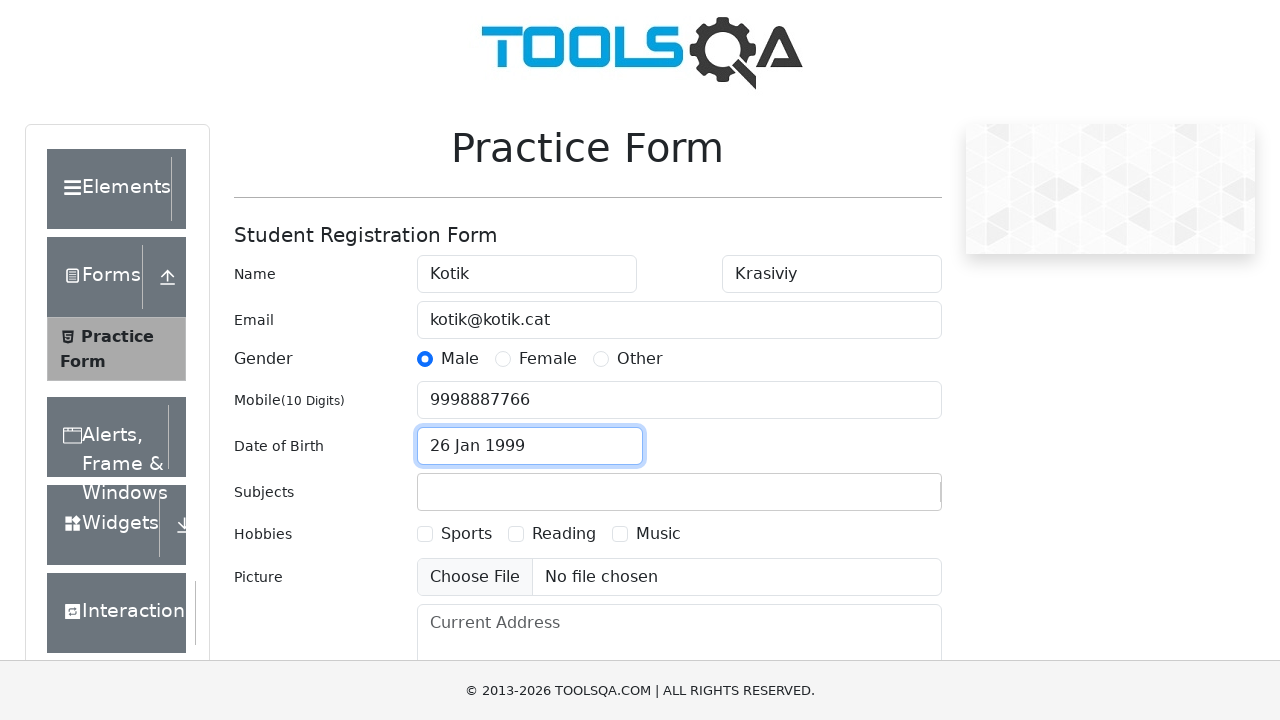

Selected Music hobby checkbox at (658, 534) on label[for='hobbies-checkbox-3']
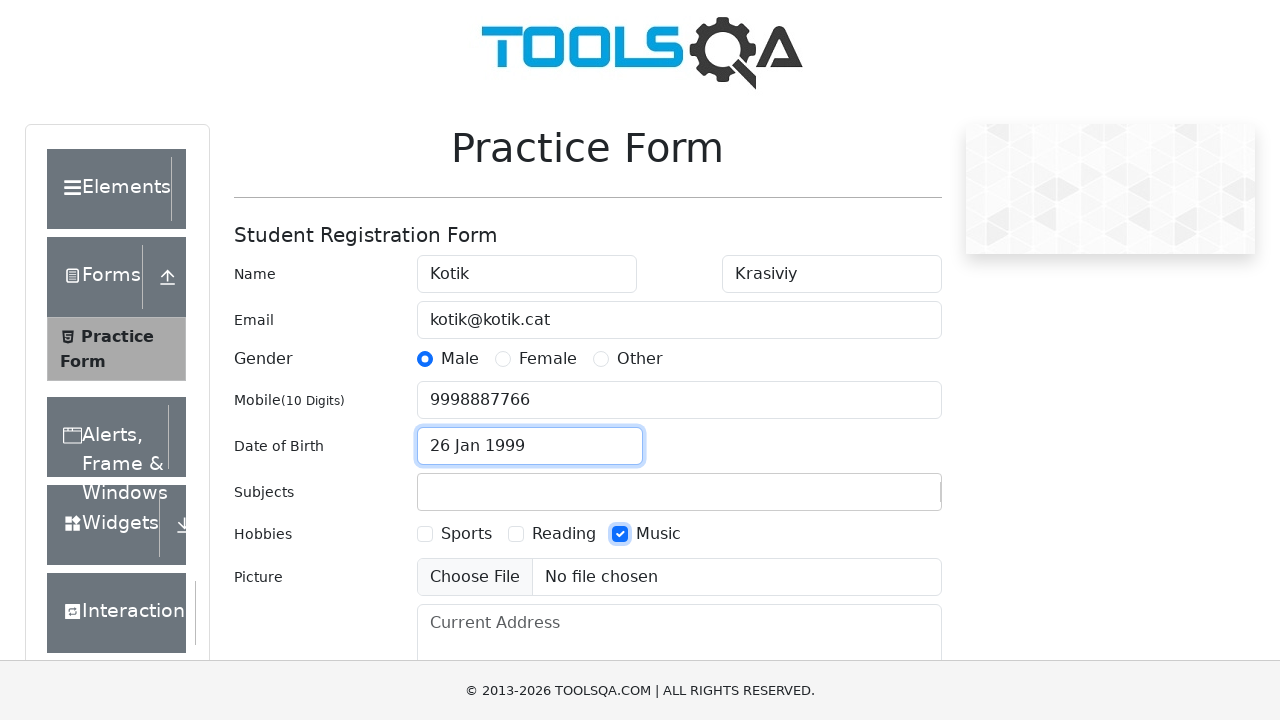

Clicked subjects input field at (430, 492) on #subjectsInput
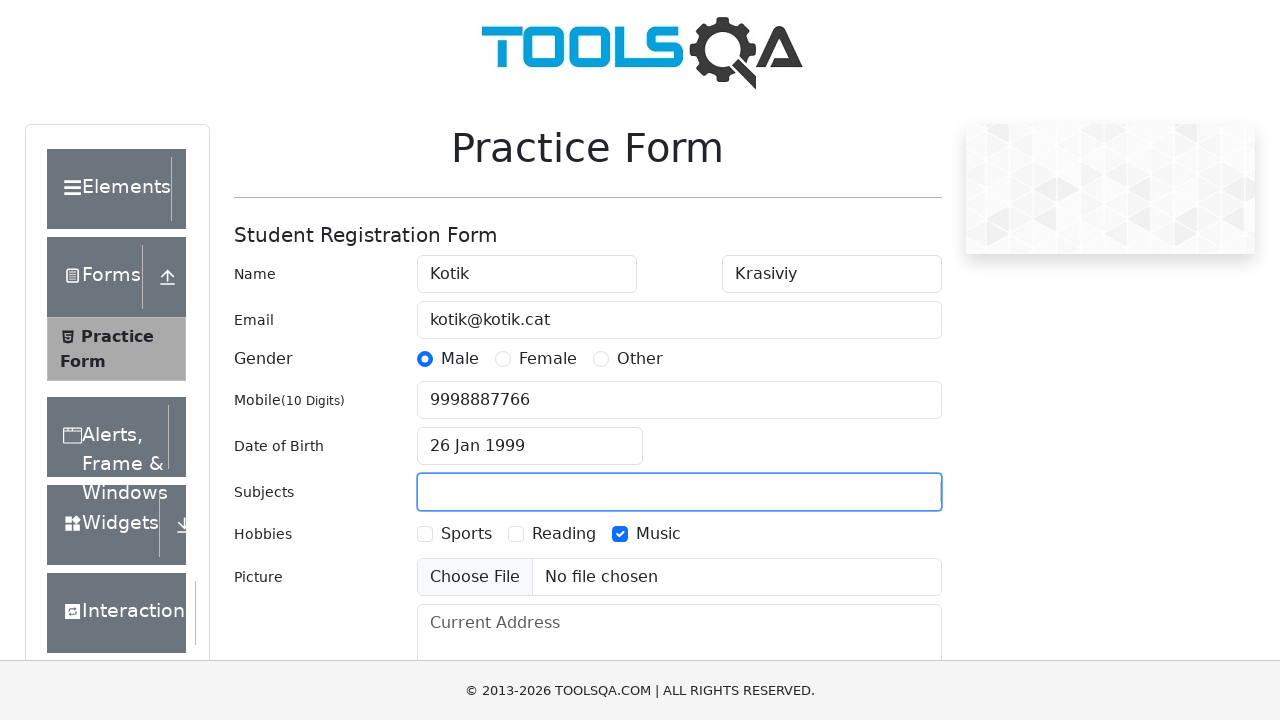

Typed 'Math' in subjects input field on #subjectsInput
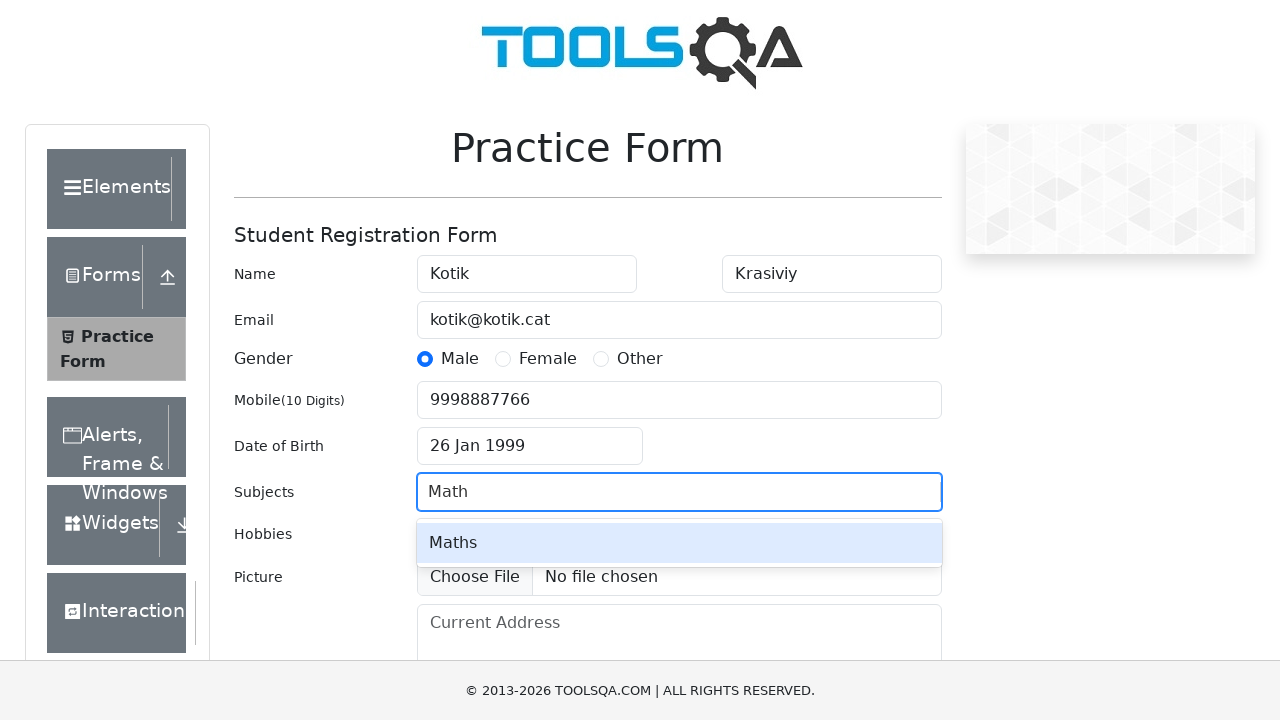

Selected Math from autocomplete dropdown at (679, 543) on .subjects-auto-complete__menu div >> internal:has-text="Math"i >> nth=0
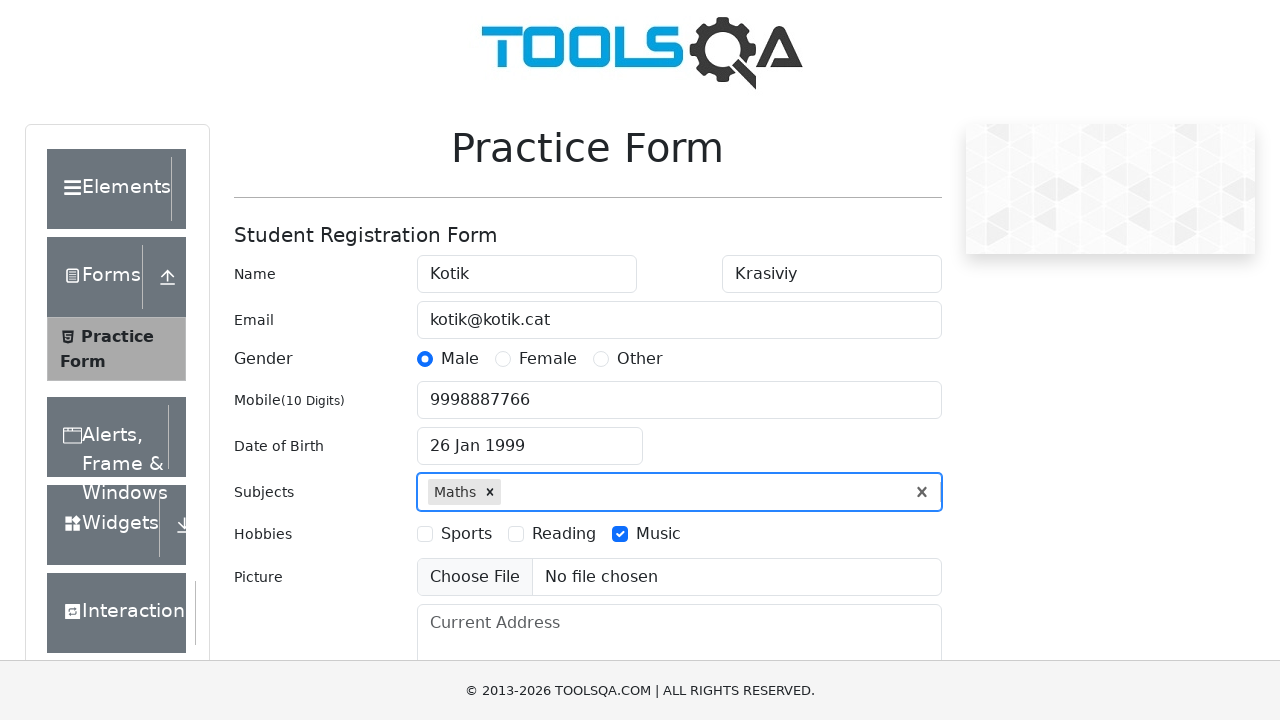

Filled current address field with '123 Test Street, Apt 4B' on #currentAddress-wrapper #currentAddress
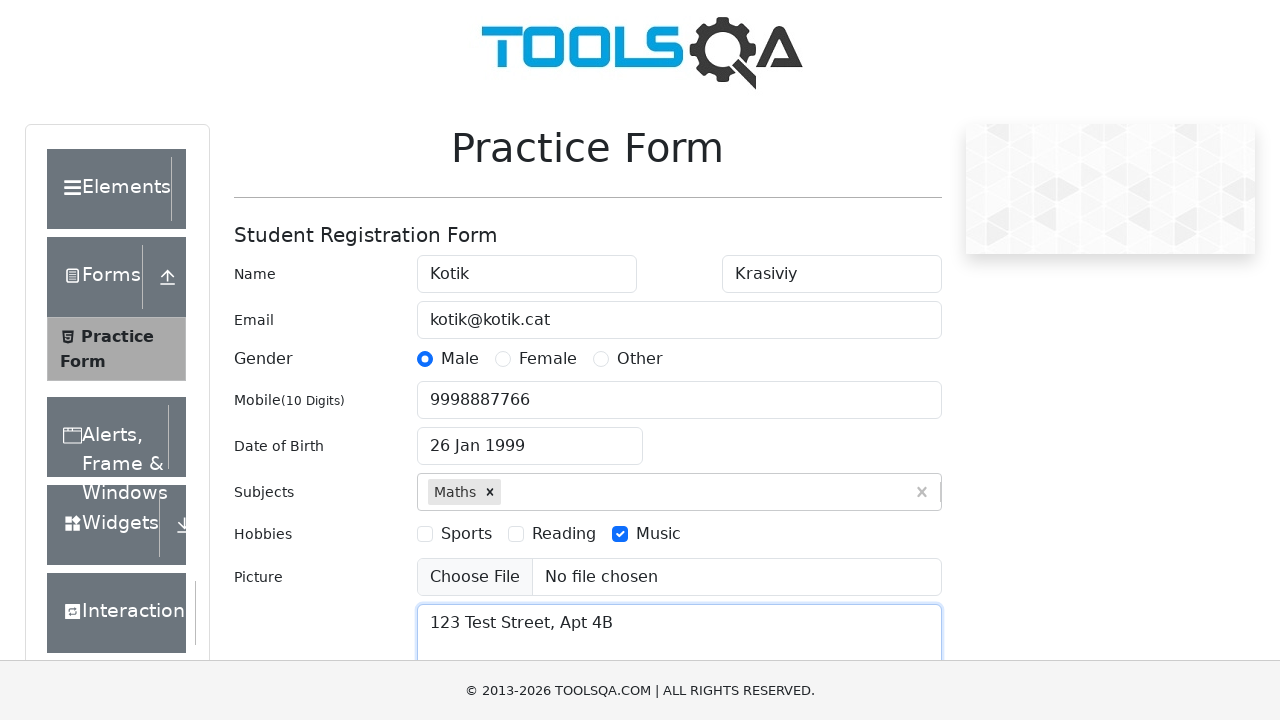

Clicked state dropdown at (527, 437) on #state
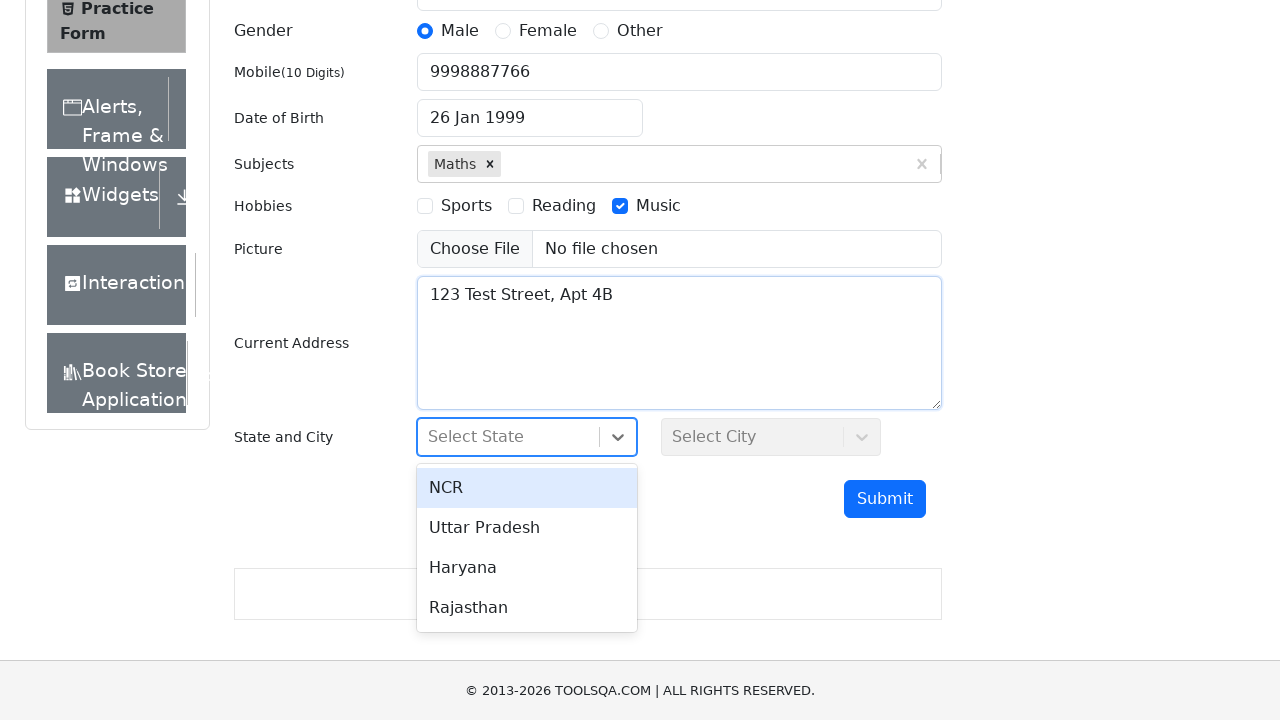

Typed 'NCR' in state selection field on #react-select-3-input
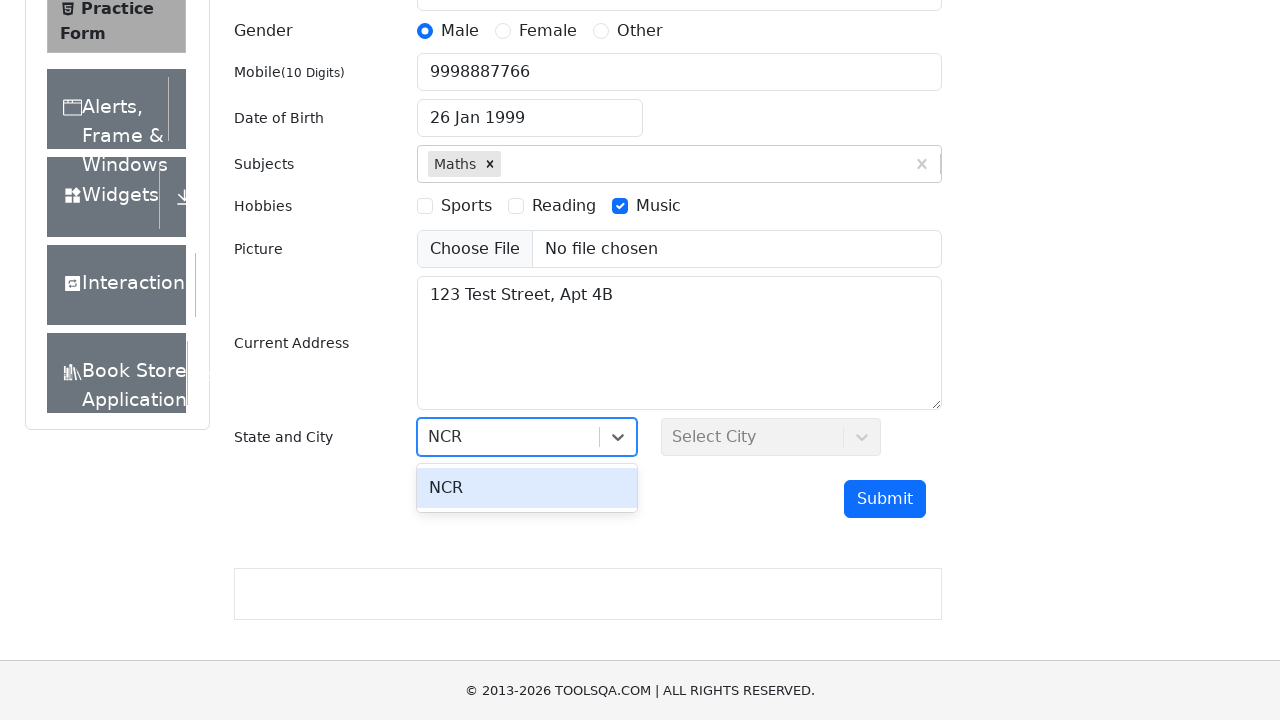

Pressed Enter to confirm NCR state selection on #react-select-3-input
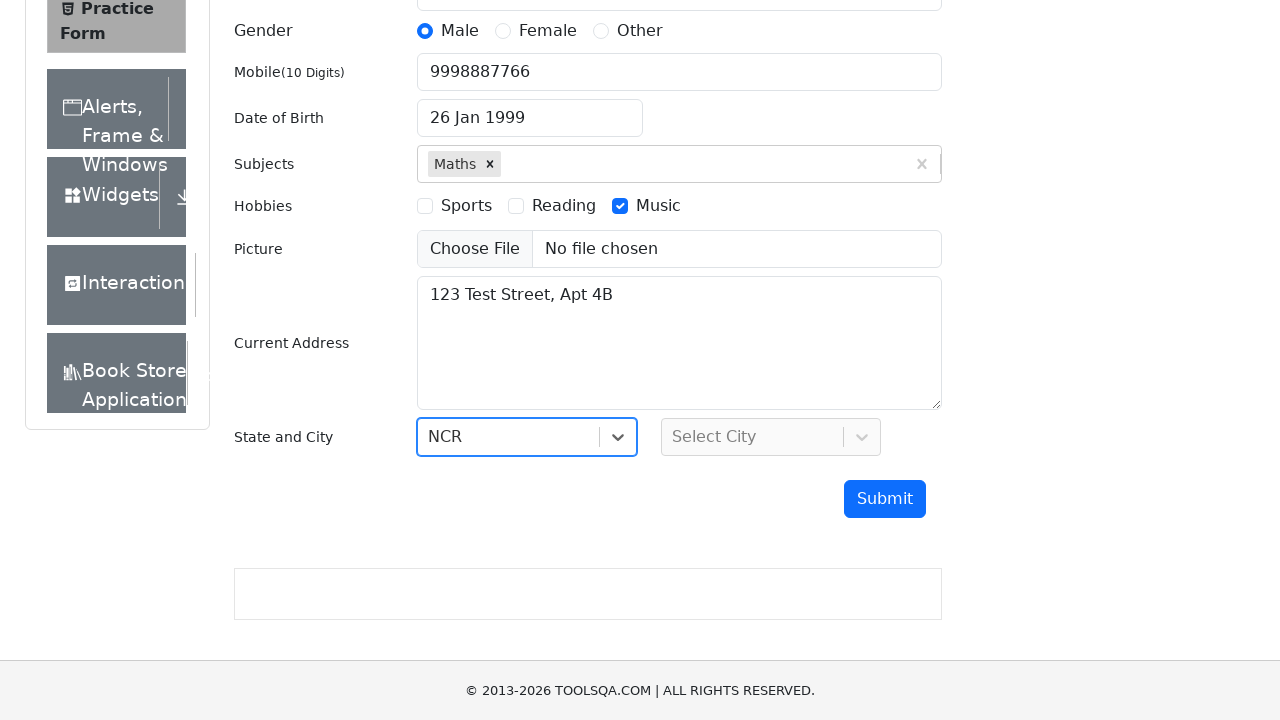

Clicked city dropdown at (771, 437) on #city
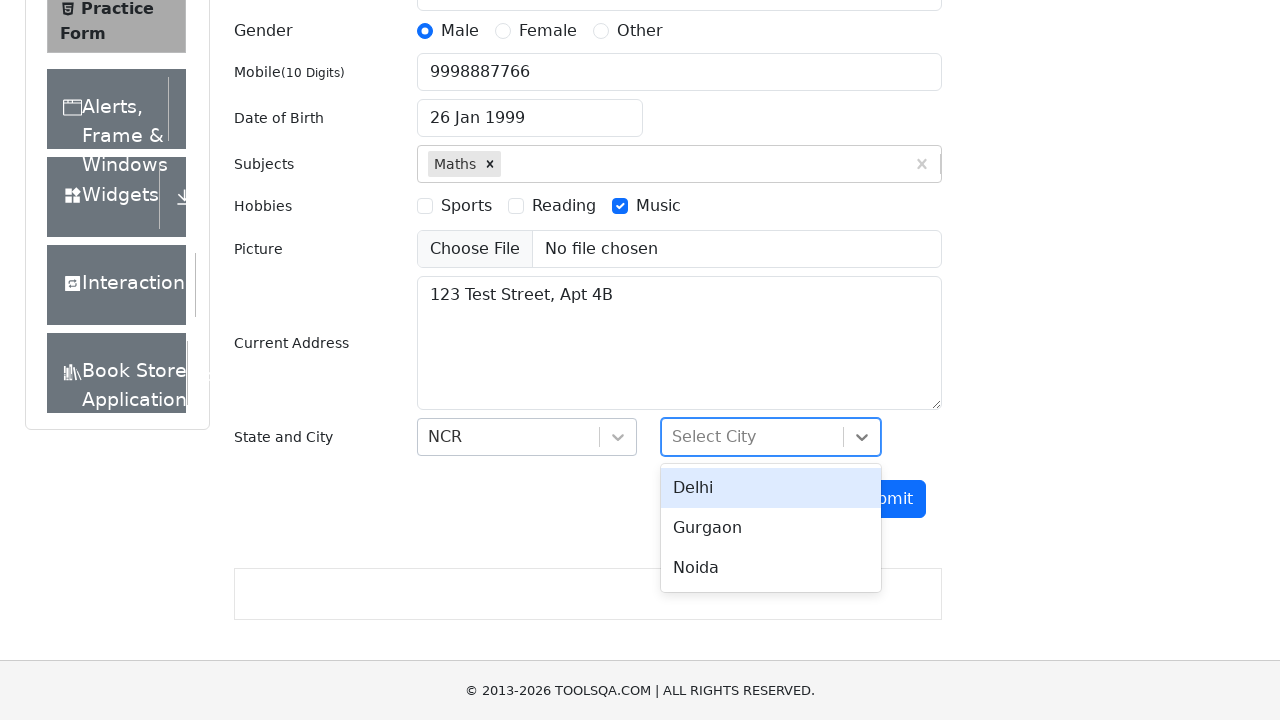

Typed 'Delhi' in city selection field on #react-select-4-input
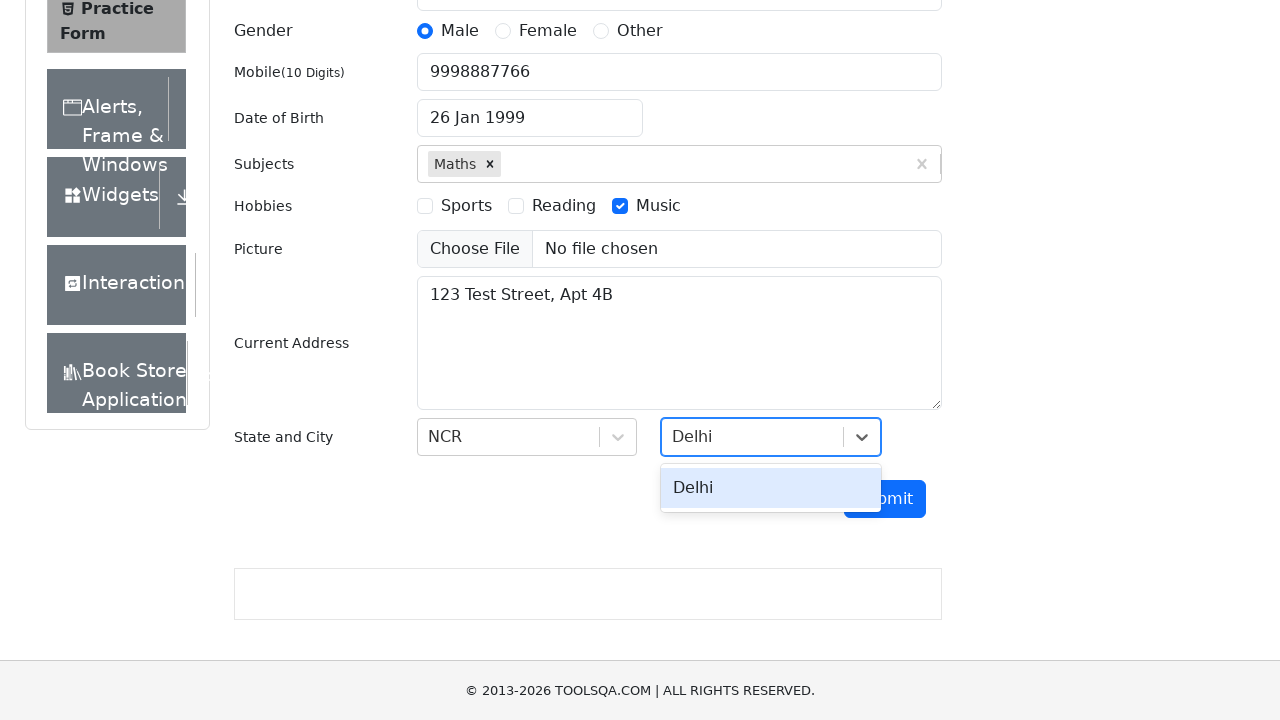

Pressed Enter to confirm Delhi city selection on #react-select-4-input
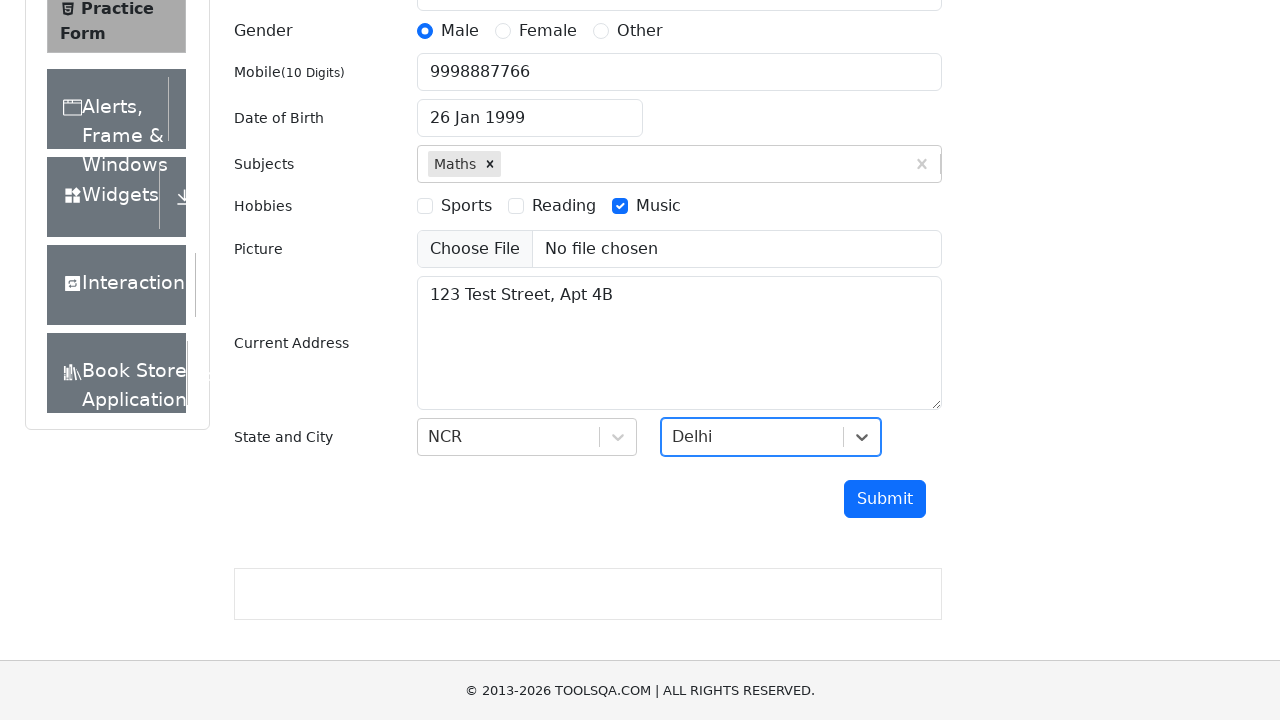

Clicked submit button to submit the registration form at (885, 499) on #submit
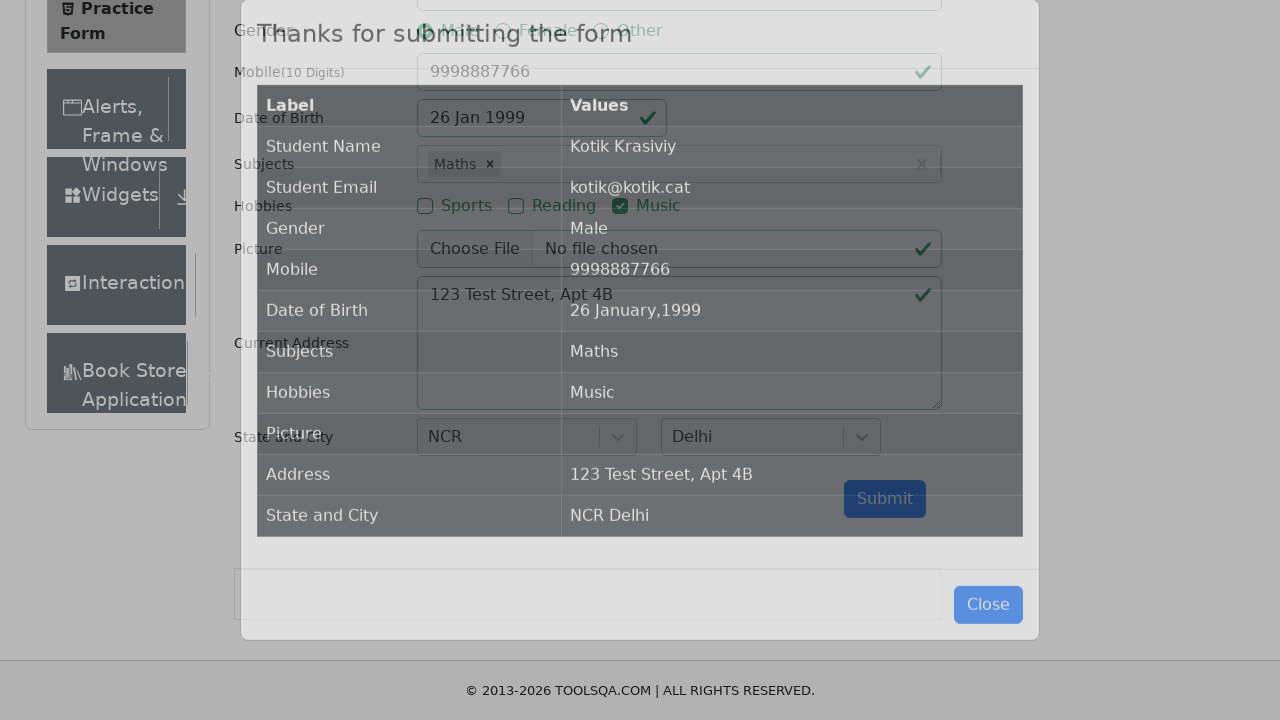

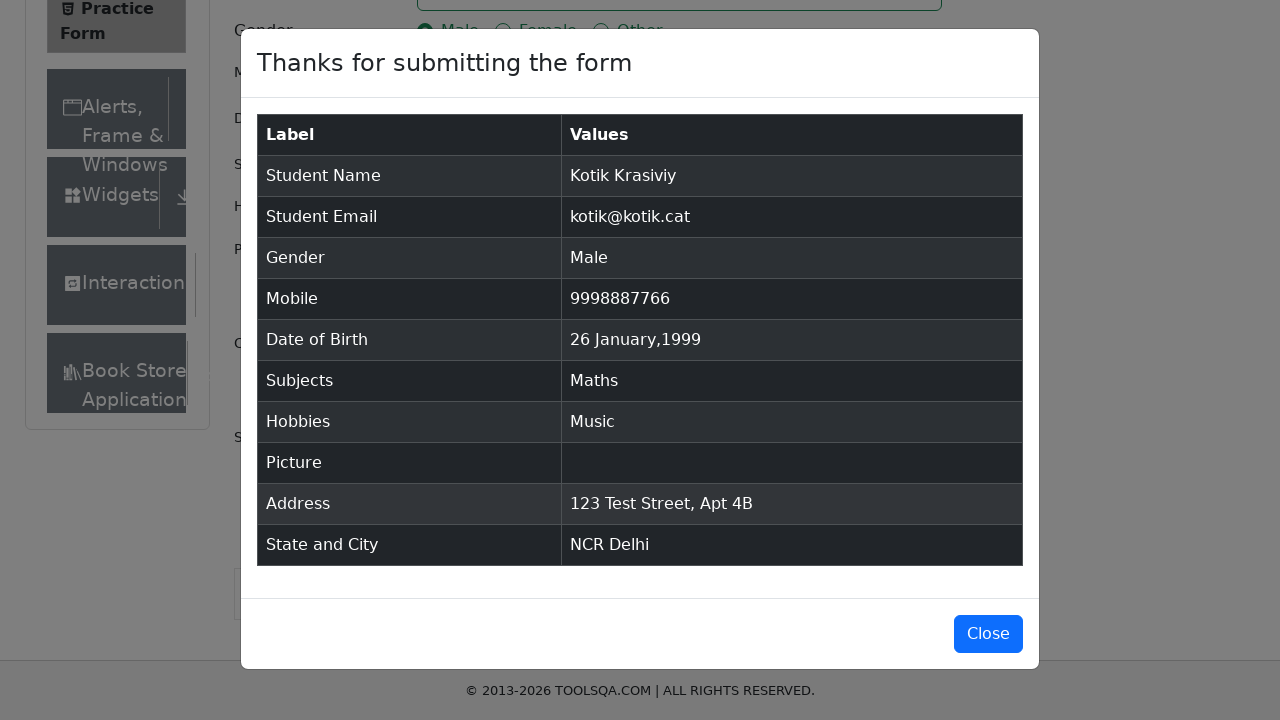